A minimal test that navigates to the Selenium HQ website and waits for the page to load, verifying basic browser navigation functionality.

Starting URL: http://www.seleniumhq.org/

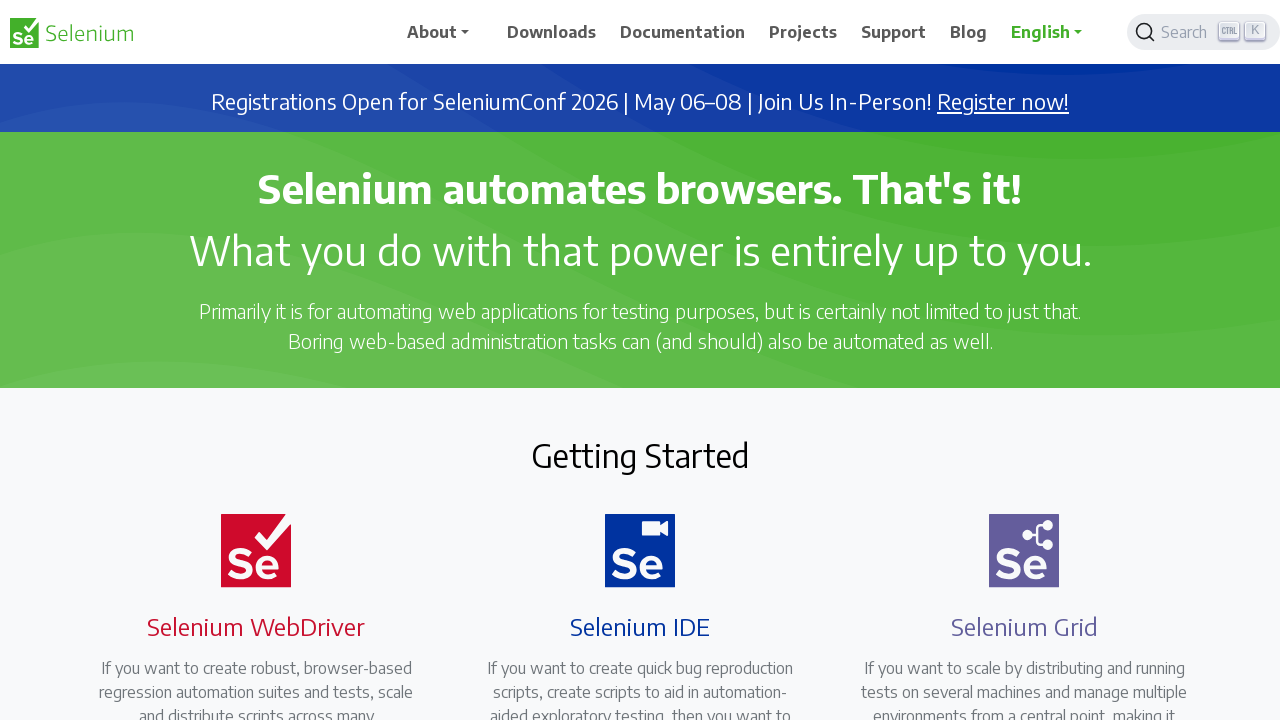

Navigated to Selenium HQ website
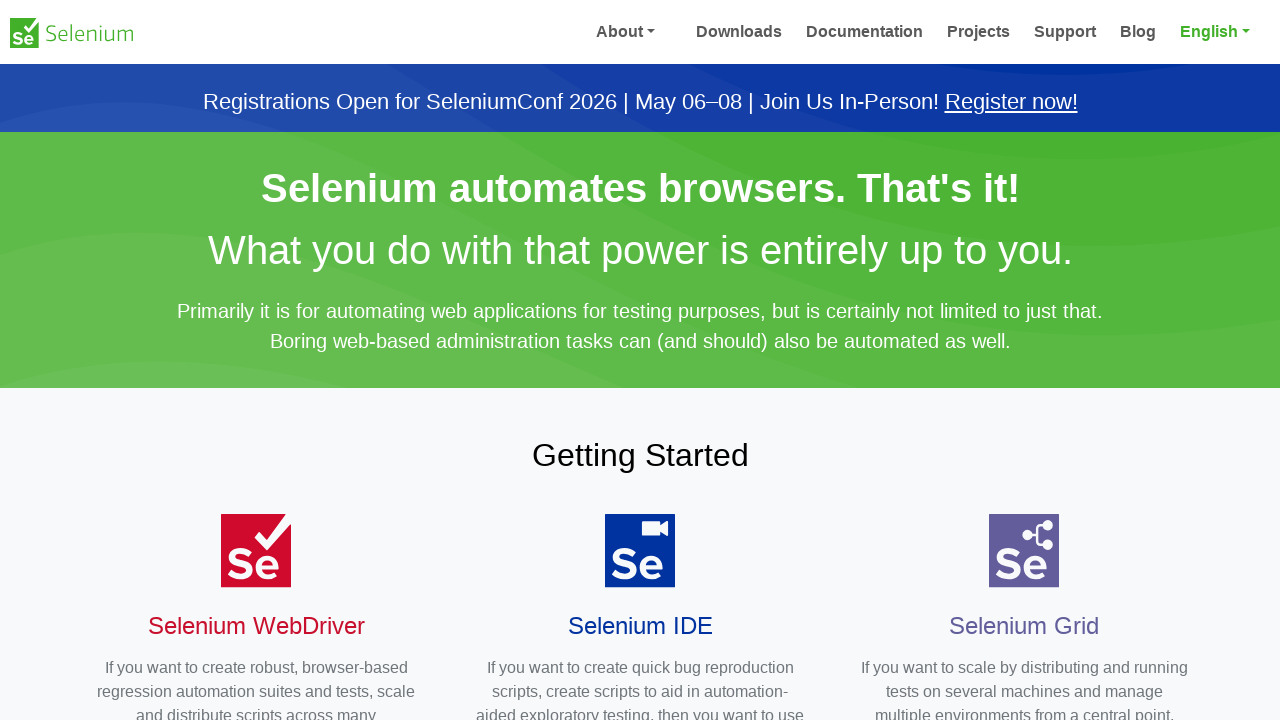

Page DOM content loaded successfully
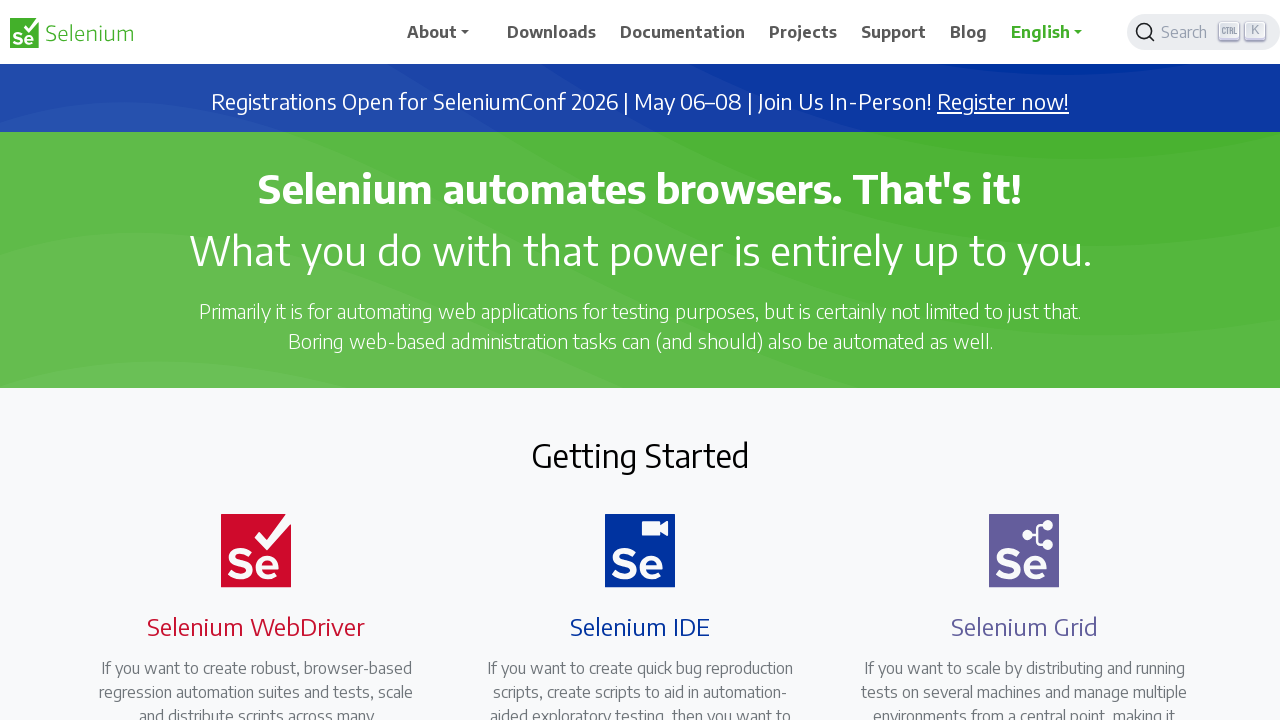

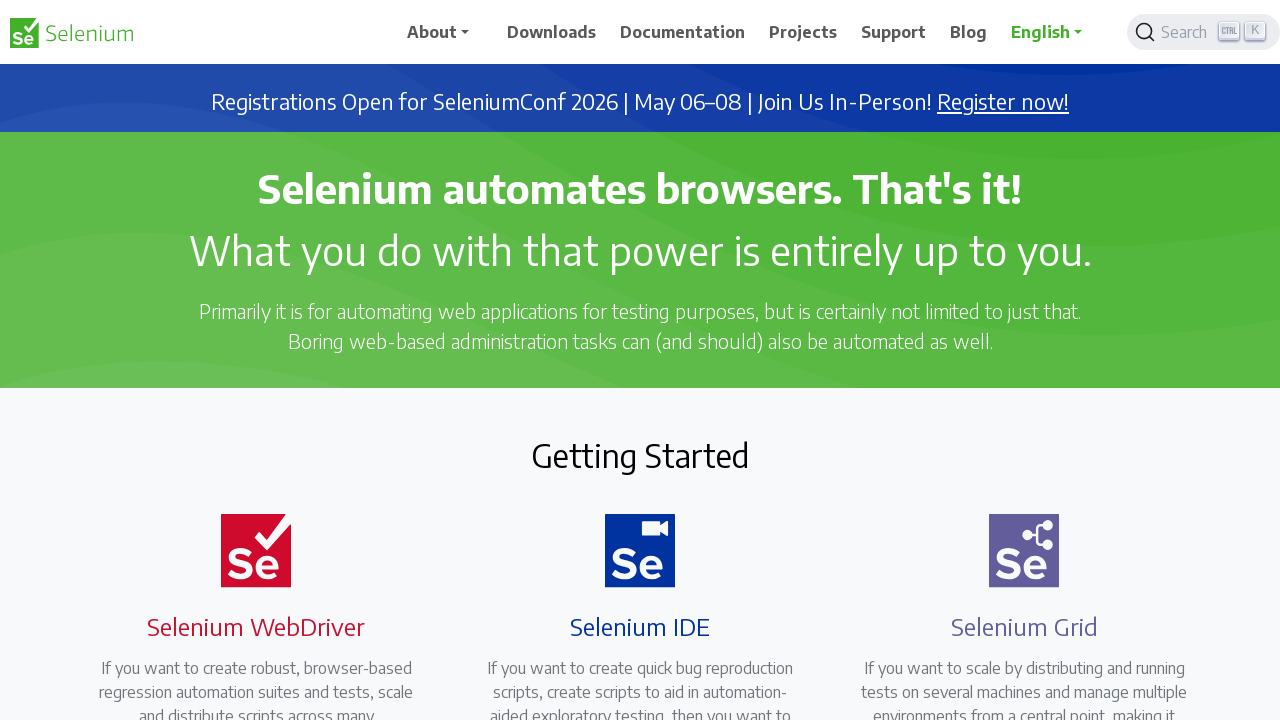